Tests checkbox handling on a sample Selenium testing site by clicking on a form element related to Automation Testing and Performance Testing options

Starting URL: https://artoftesting.com/samplesiteforselenium

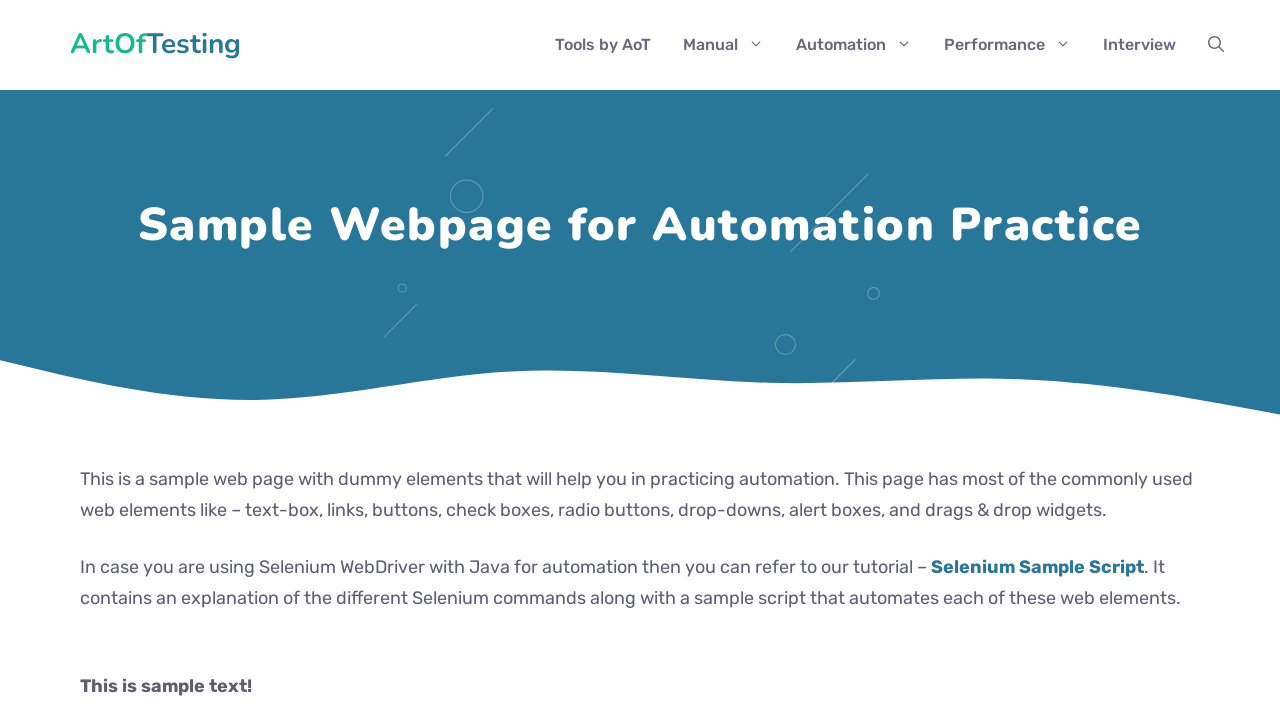

Navigated to sample Selenium testing site
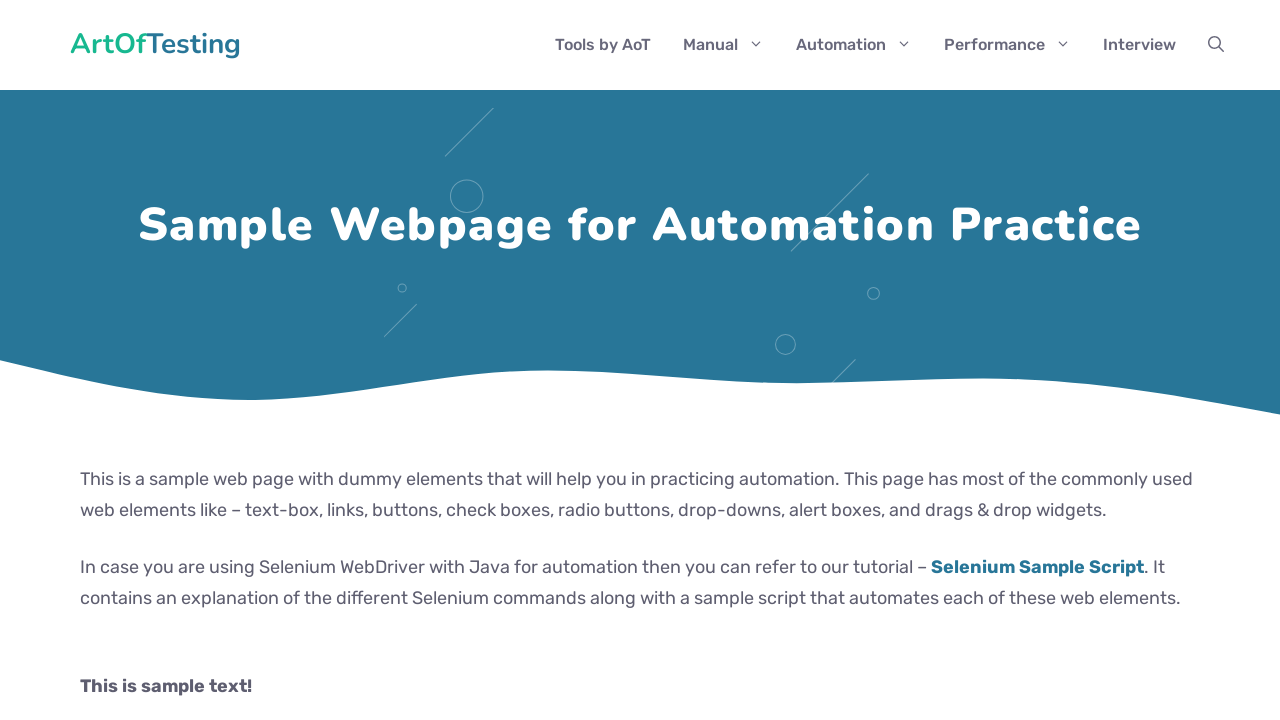

Clicked checkbox for Automation Testing and Performance Testing options at (640, 360) on xpath=//form[normalize-space()='Automation Testing Performance Testing']
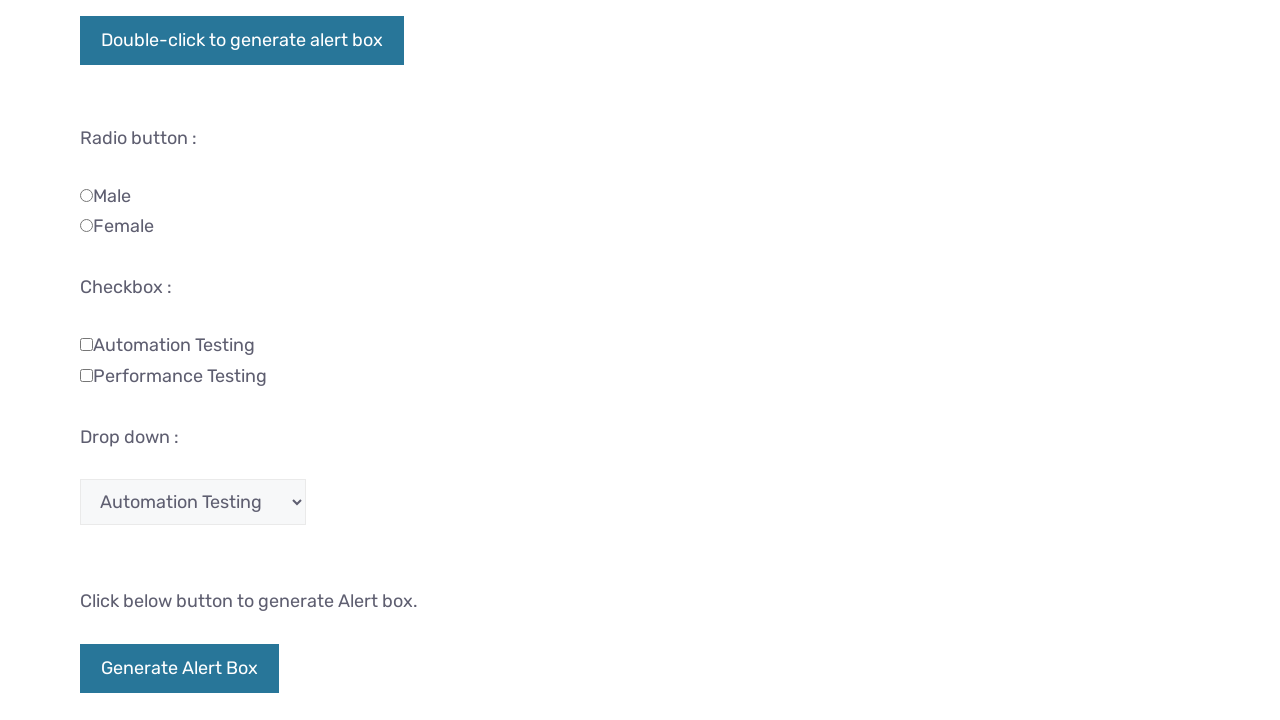

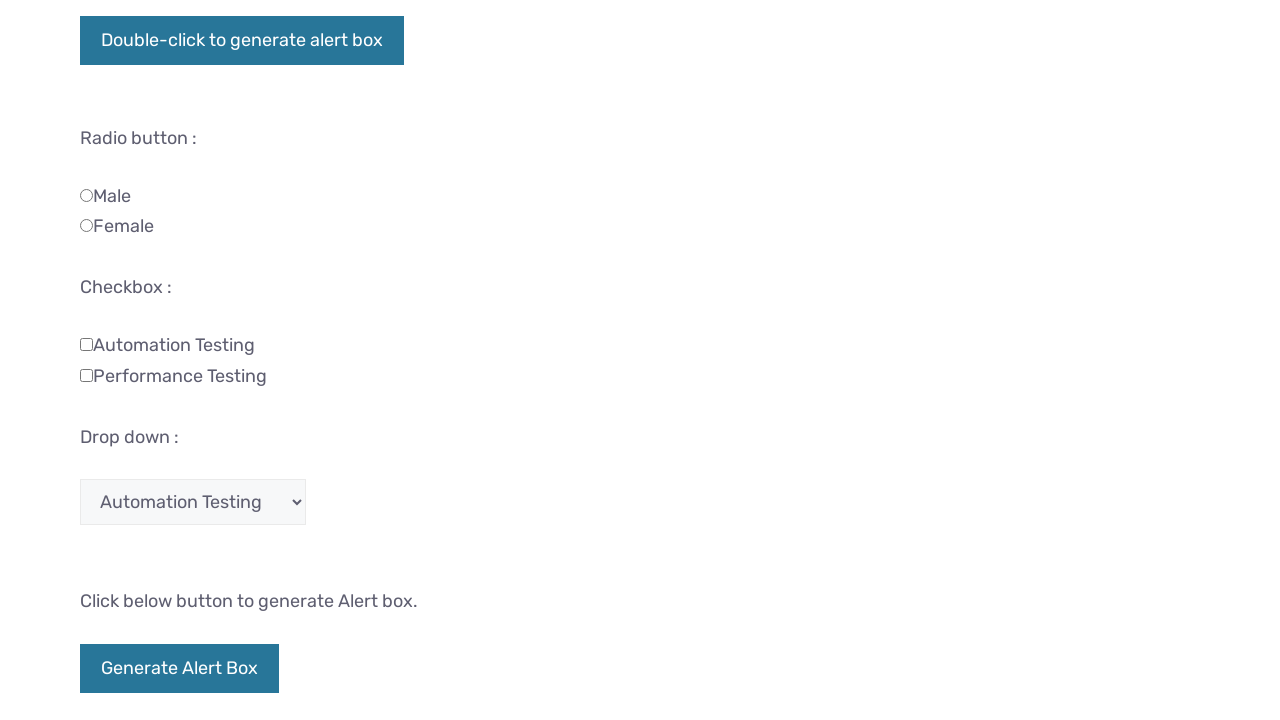